Tests a loading images page by waiting for images to finish loading (indicated by "Done!" text appearing) and then verifying the award element is present

Starting URL: https://bonigarcia.dev/selenium-webdriver-java/loading-images.html

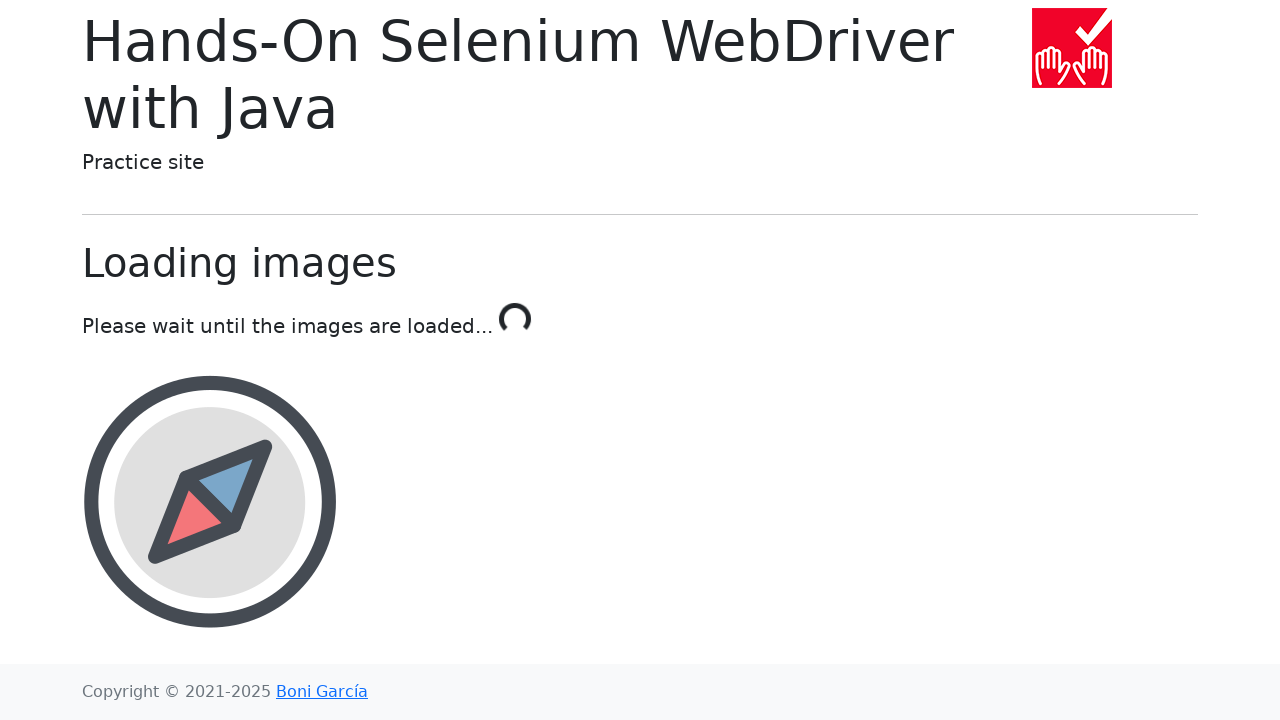

Navigated to loading images test page
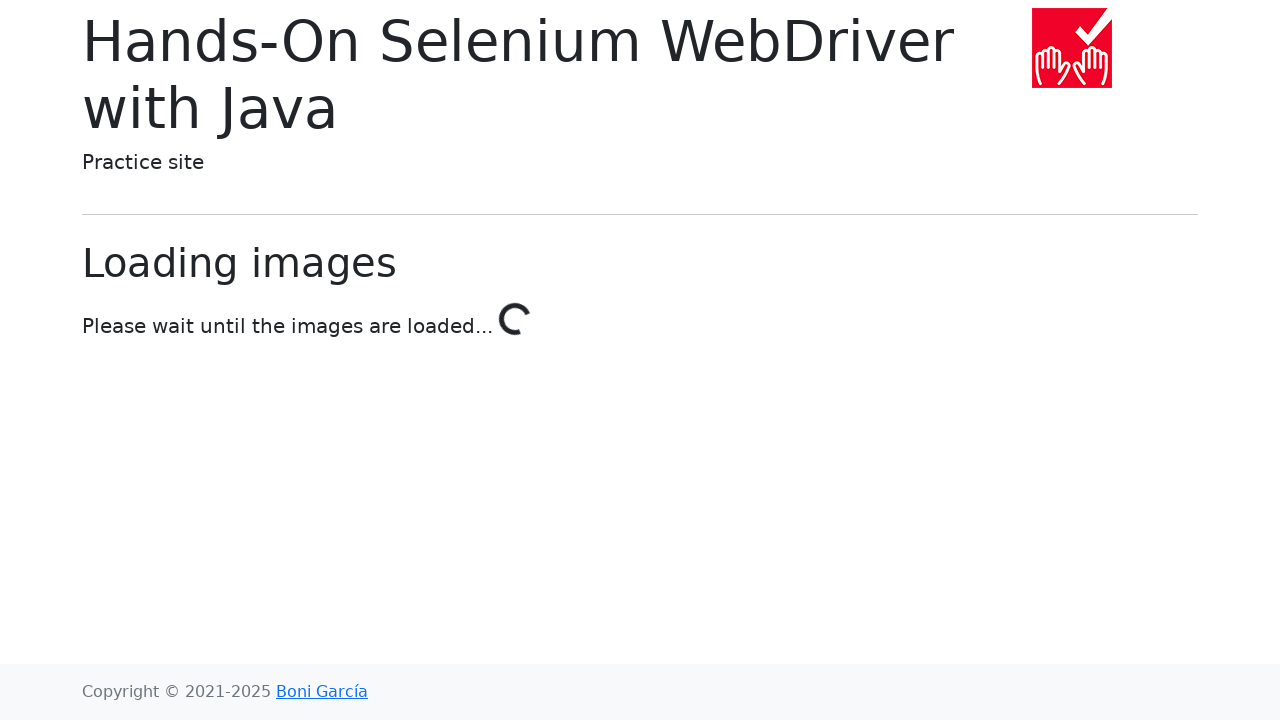

Waited for images to finish loading - 'Done!' text appeared
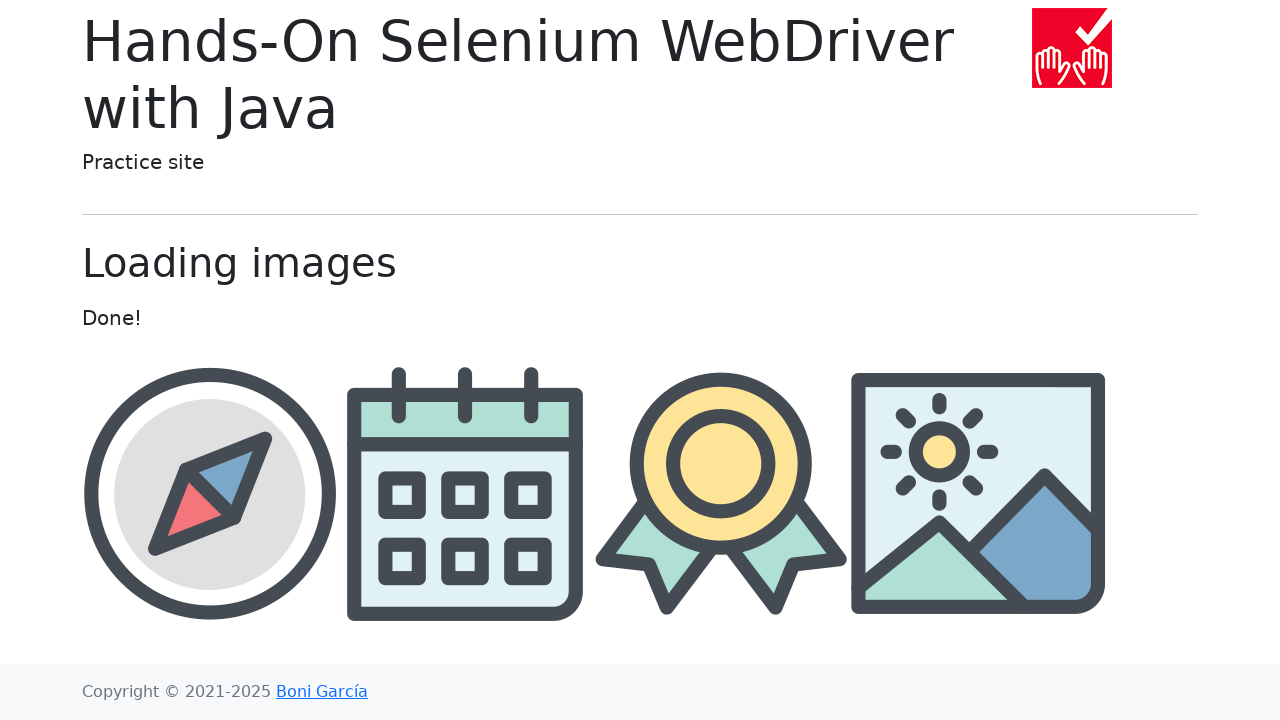

Verified award element is present on page
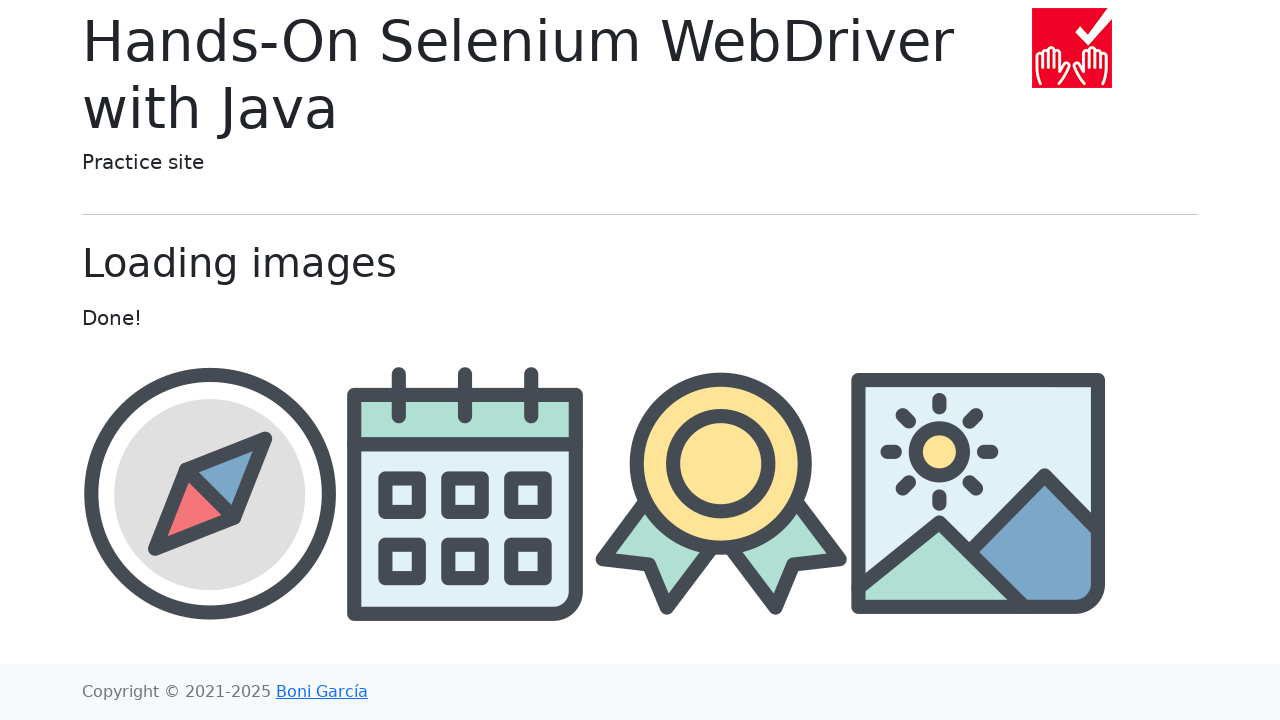

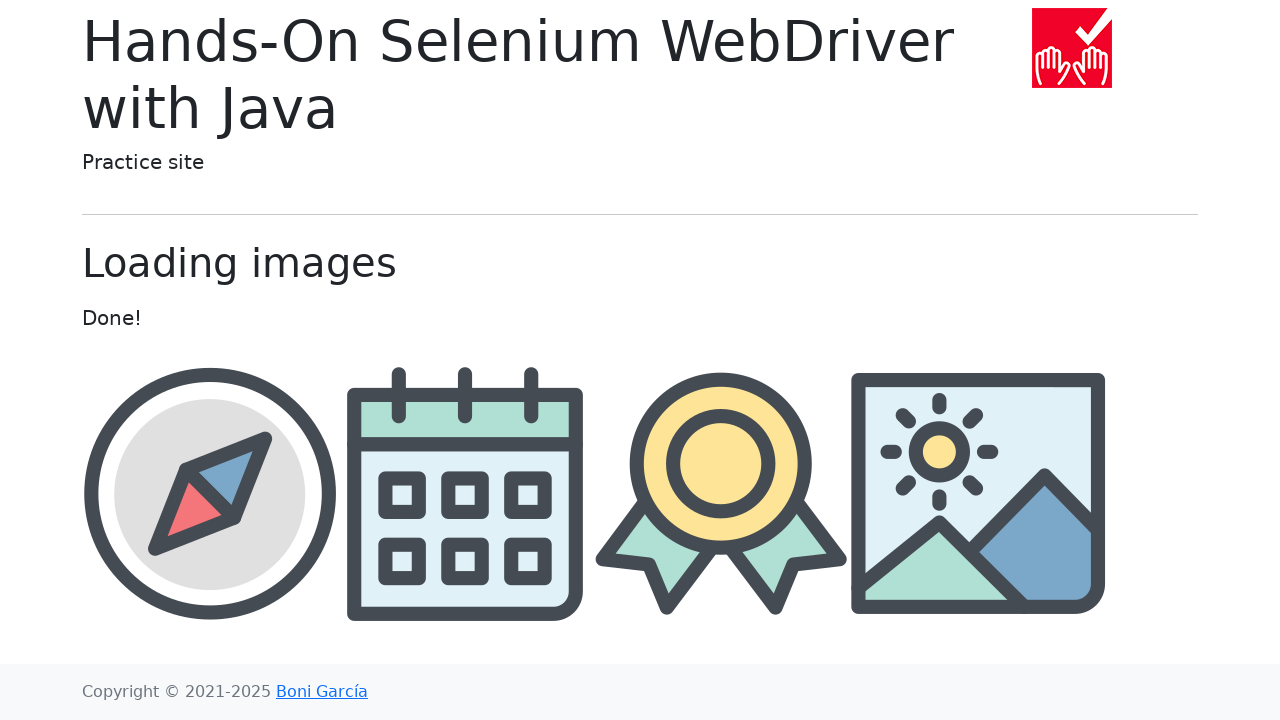